Navigates to Rahul Shetty Academy homepage and verifies the page loads by checking the title and URL are accessible.

Starting URL: https://rahulshettyacademy.com

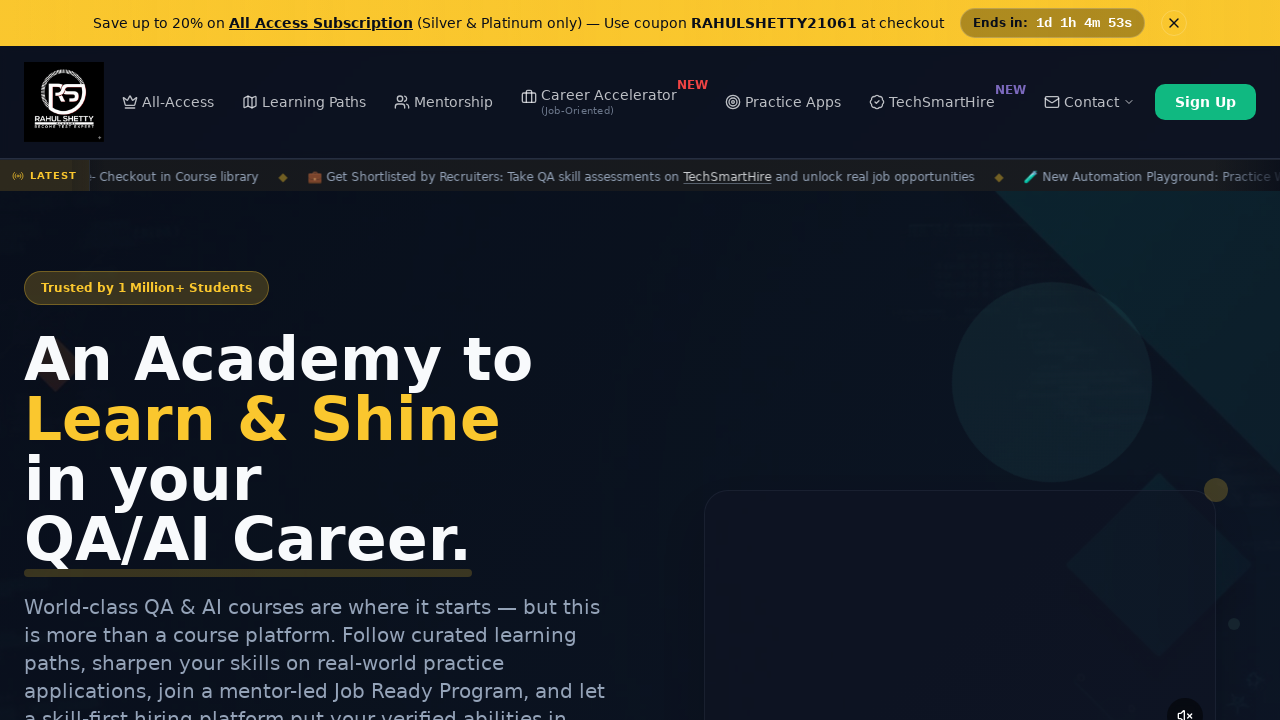

Page DOM content loaded
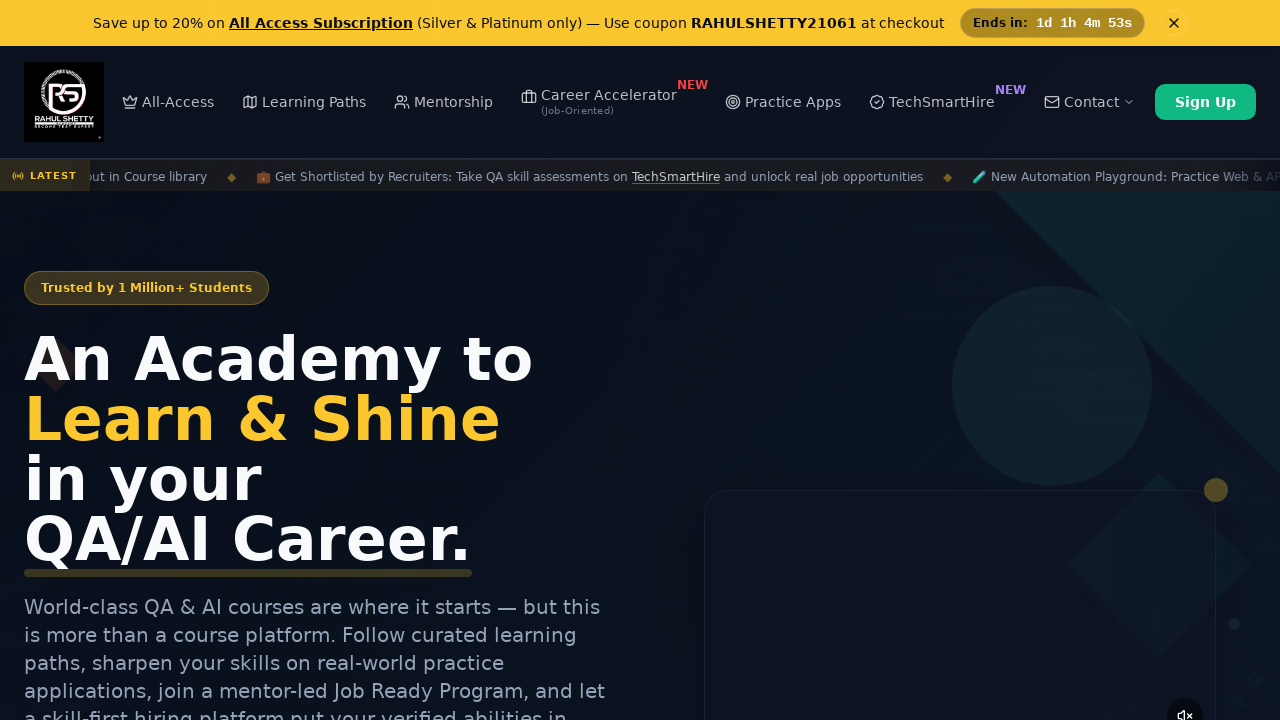

Retrieved page title: Rahul Shetty Academy | QA Automation, Playwright, AI Testing & Online Training
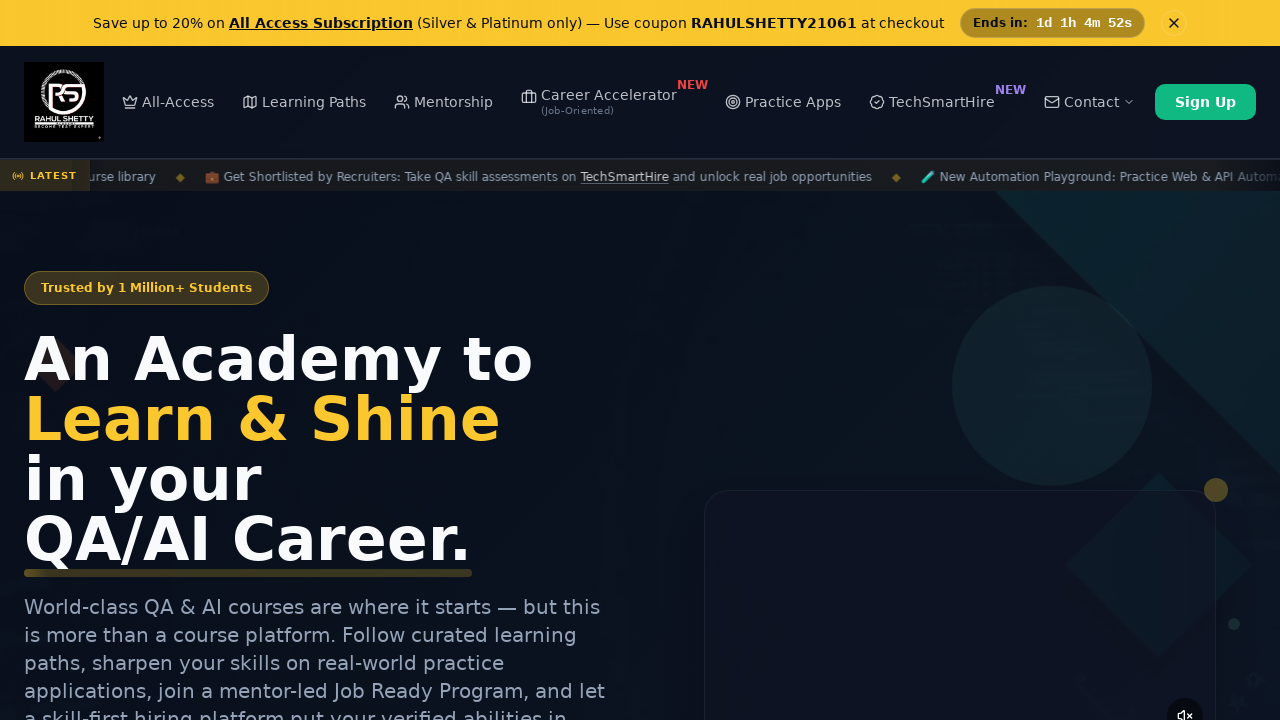

Retrieved current URL: https://rahulshettyacademy.com/
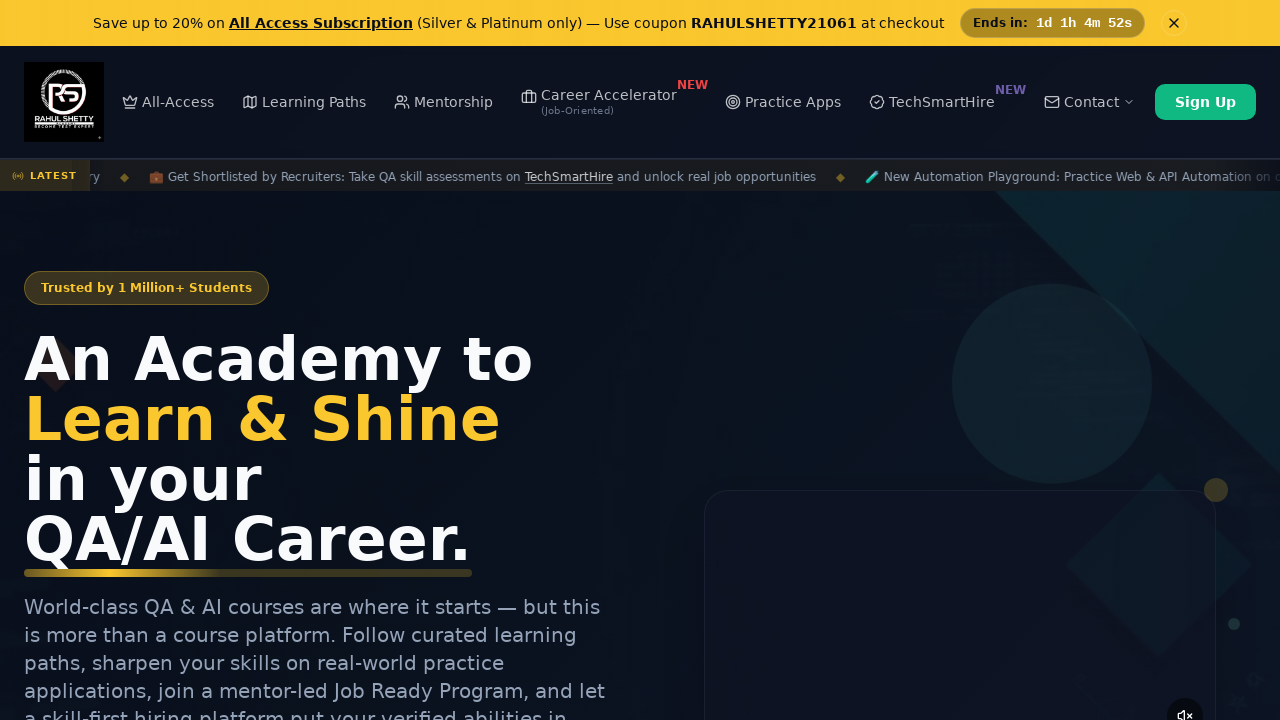

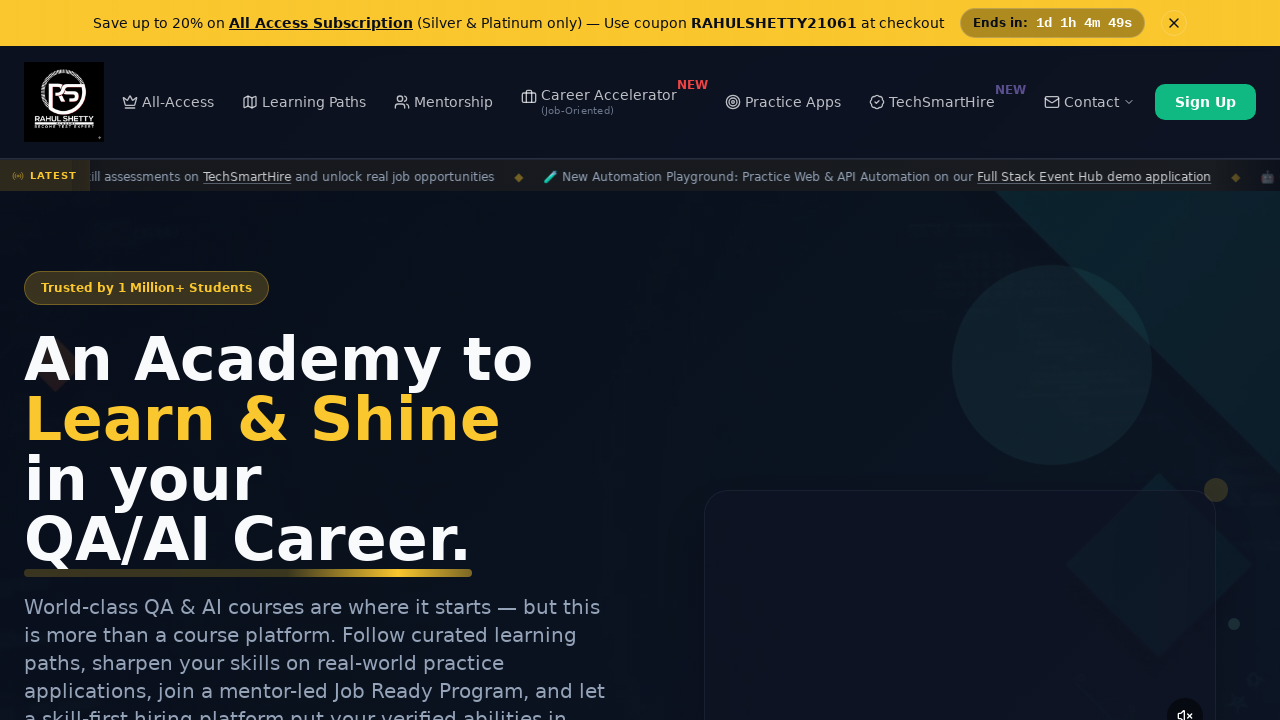